Tests navigation on a practice automation page by counting links in different sections (page, footer, footer column) and opening footer column links in new tabs using Ctrl+Enter

Starting URL: https://rahulshettyacademy.com/AutomationPractice/

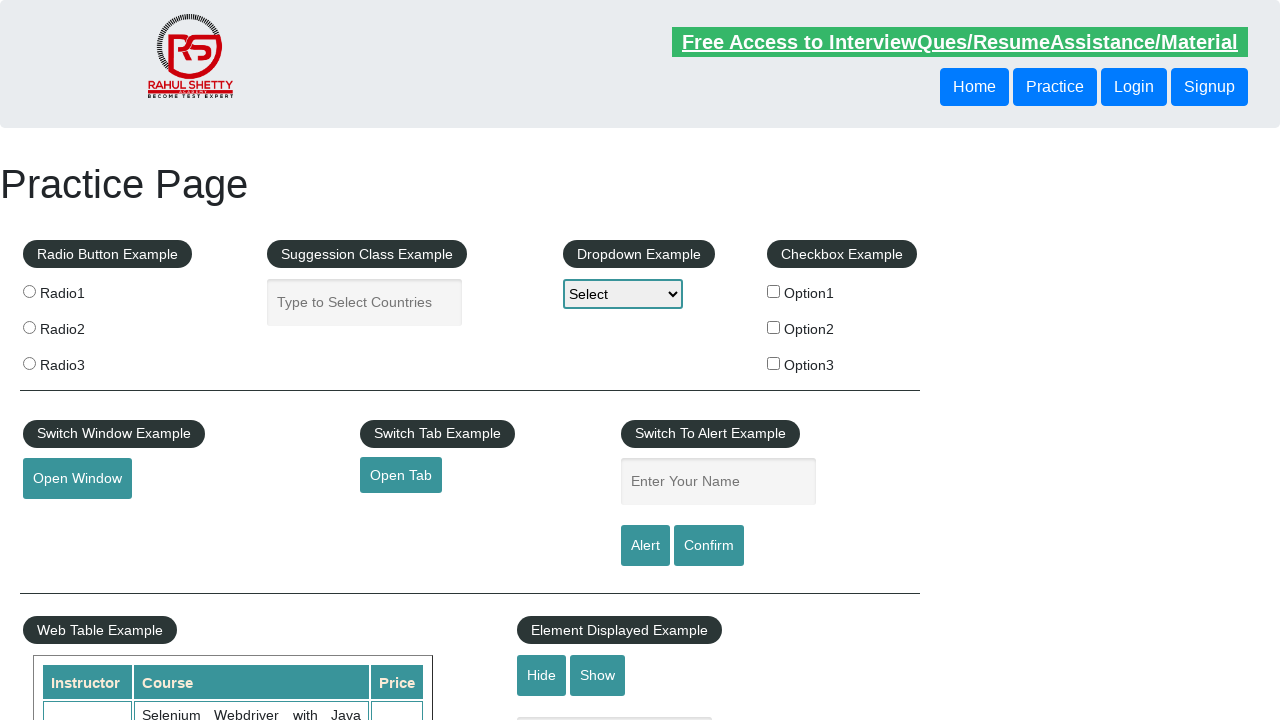

Page loaded (domcontentloaded state)
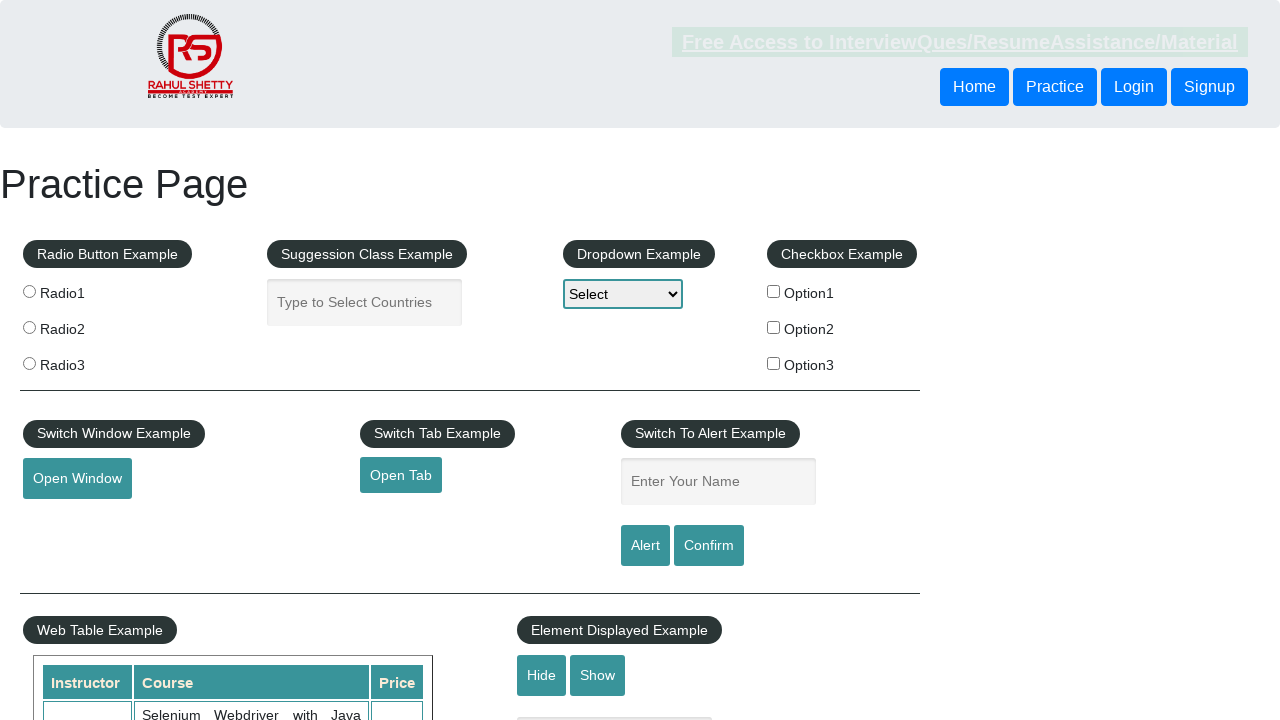

Retrieved all links on the page
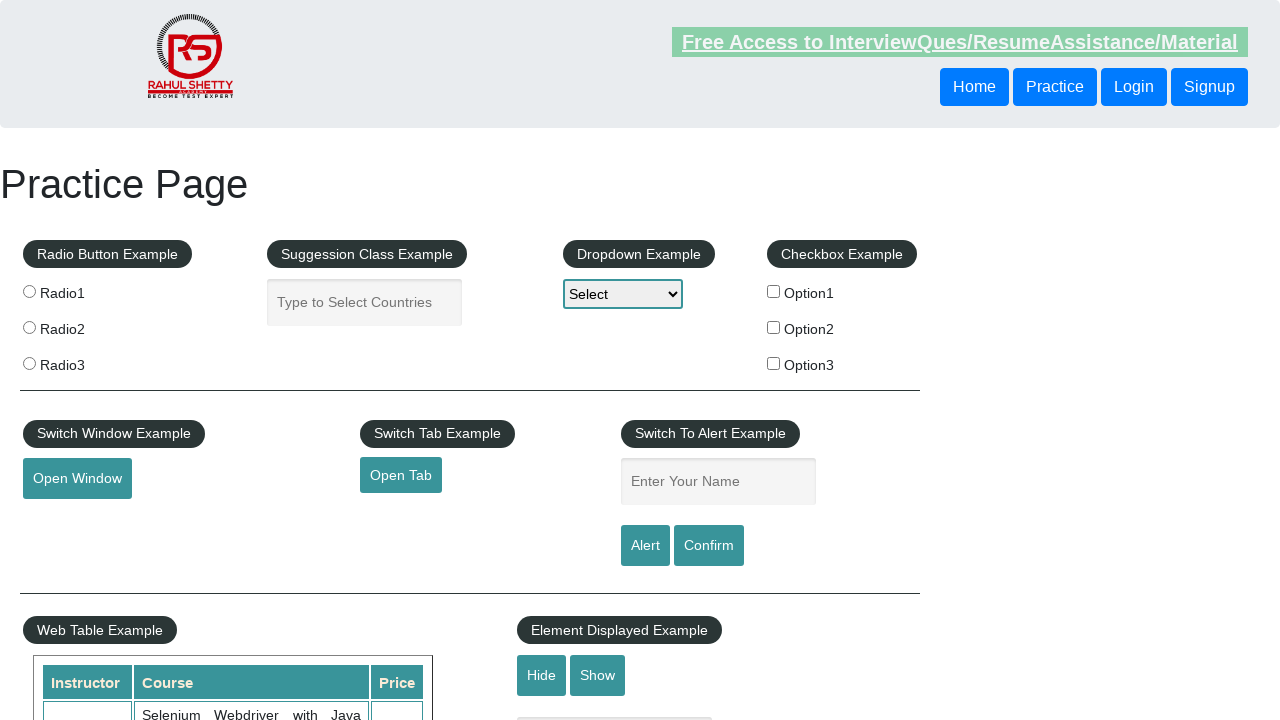

Located footer section with id 'gf-BIG'
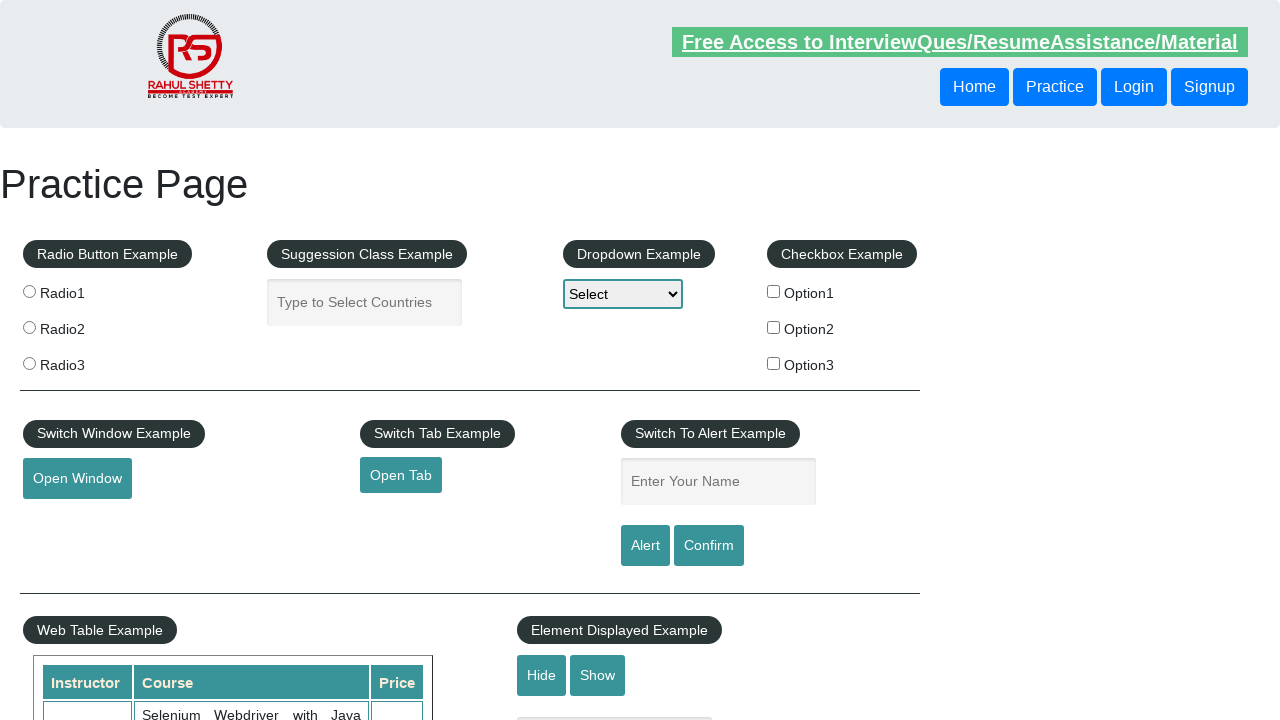

Retrieved 5 footer column links
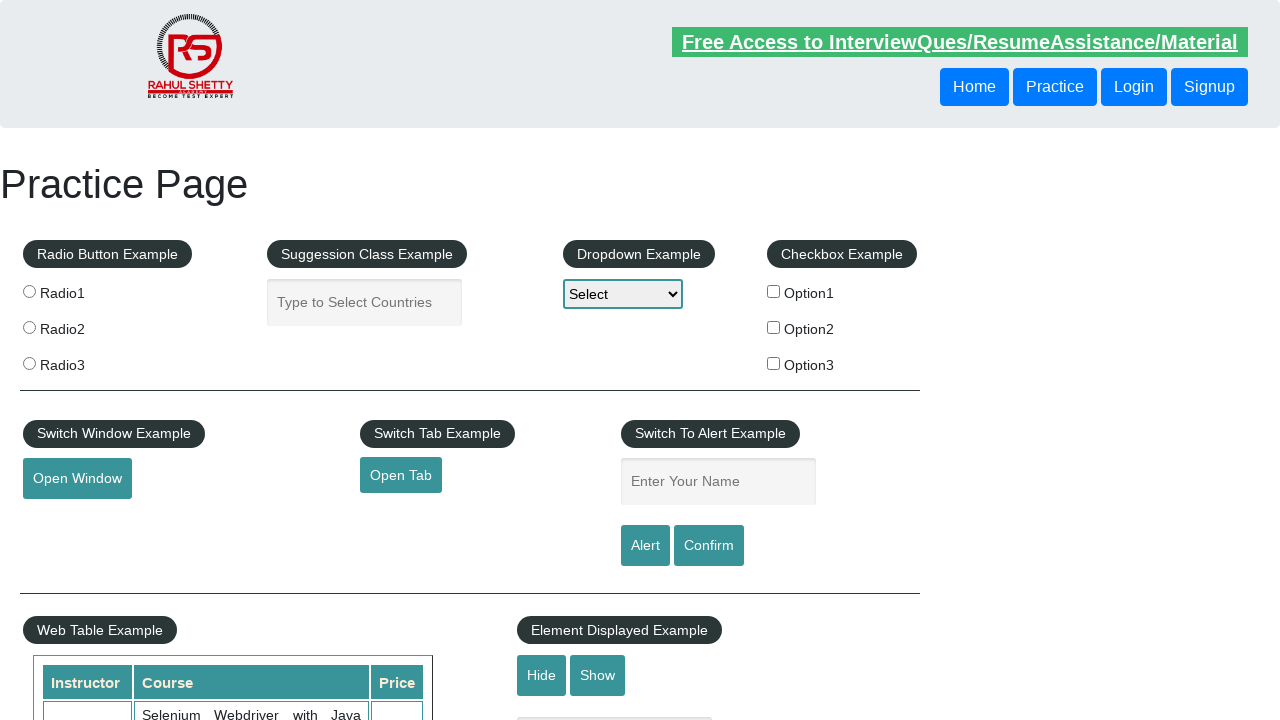

Opened footer column link 1 in new tab using Ctrl+Click at (68, 520) on xpath=//*[@id='gf-BIG']/table/tbody/tr/td[1]/ul >> a >> nth=1
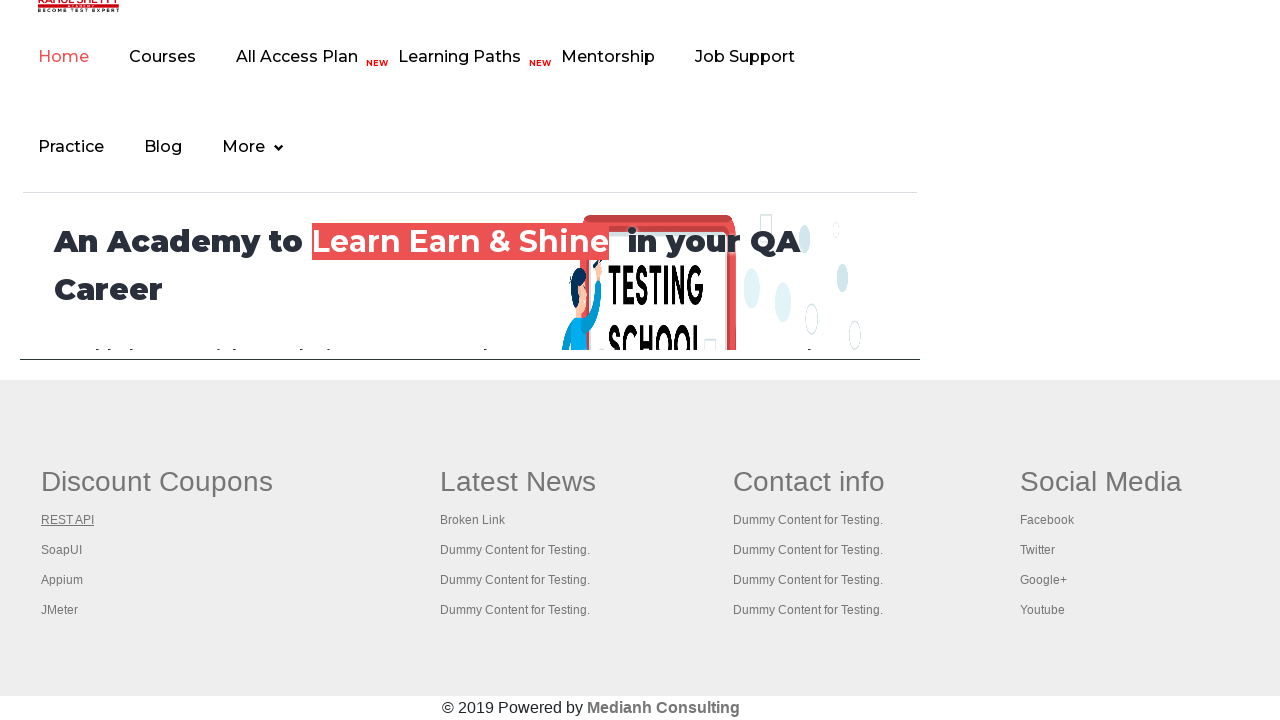

Opened footer column link 2 in new tab using Ctrl+Click at (62, 550) on xpath=//*[@id='gf-BIG']/table/tbody/tr/td[1]/ul >> a >> nth=2
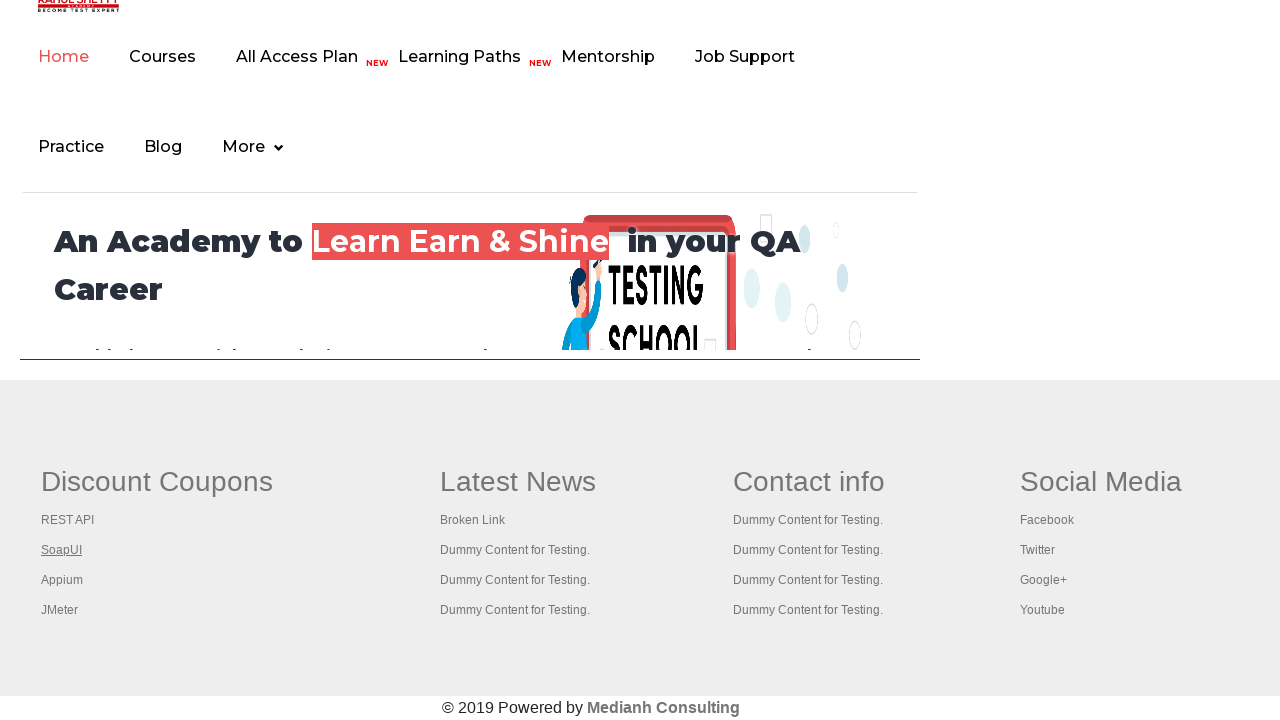

Opened footer column link 3 in new tab using Ctrl+Click at (62, 580) on xpath=//*[@id='gf-BIG']/table/tbody/tr/td[1]/ul >> a >> nth=3
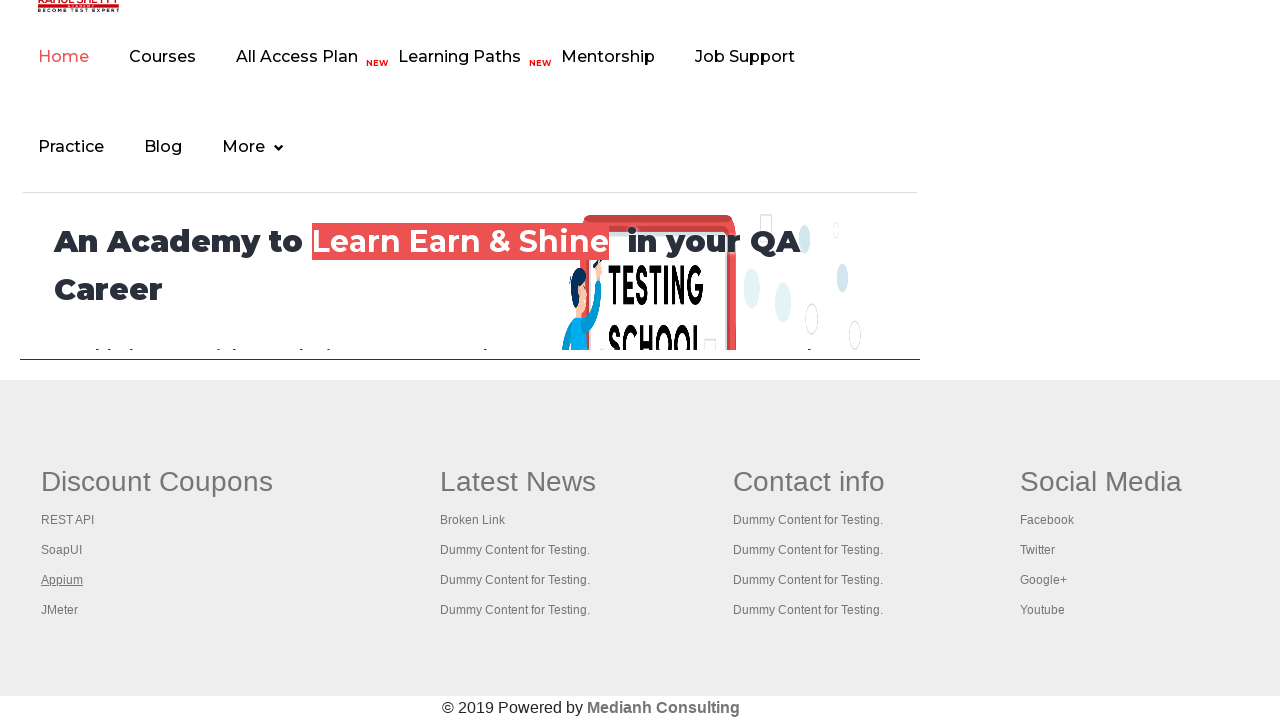

Opened footer column link 4 in new tab using Ctrl+Click at (60, 610) on xpath=//*[@id='gf-BIG']/table/tbody/tr/td[1]/ul >> a >> nth=4
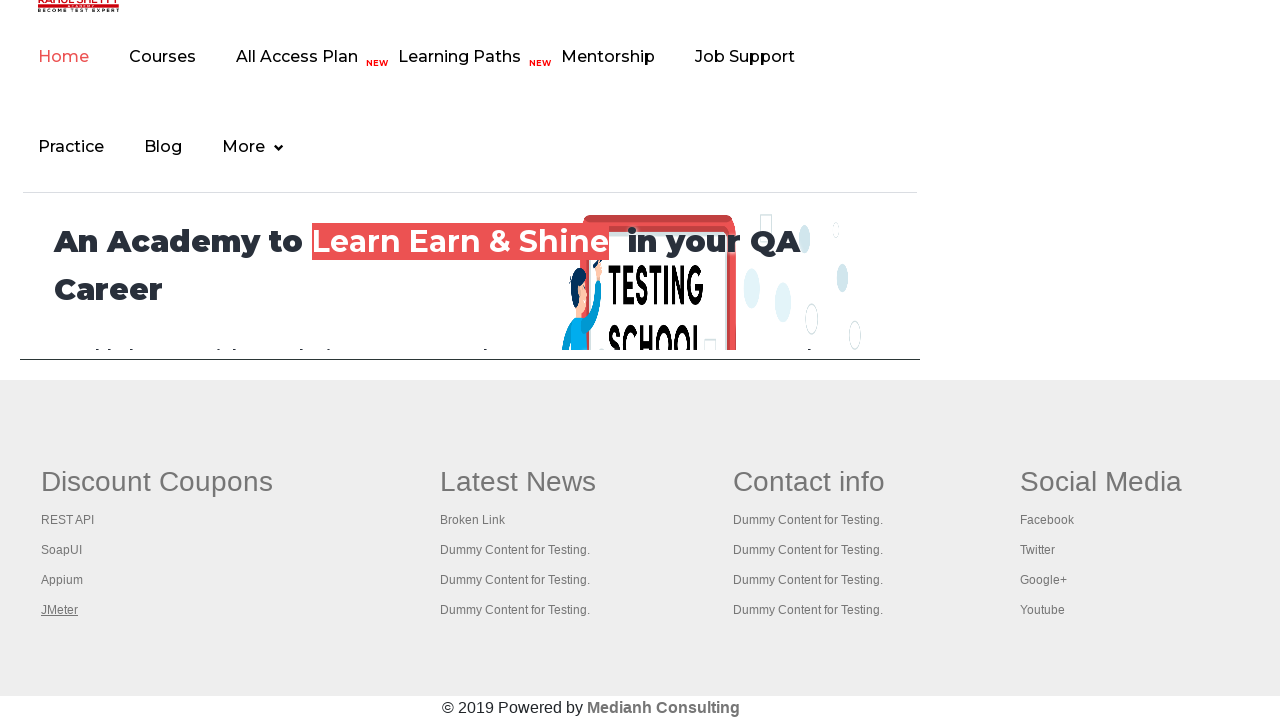

Waited 1000ms for new tabs to fully open
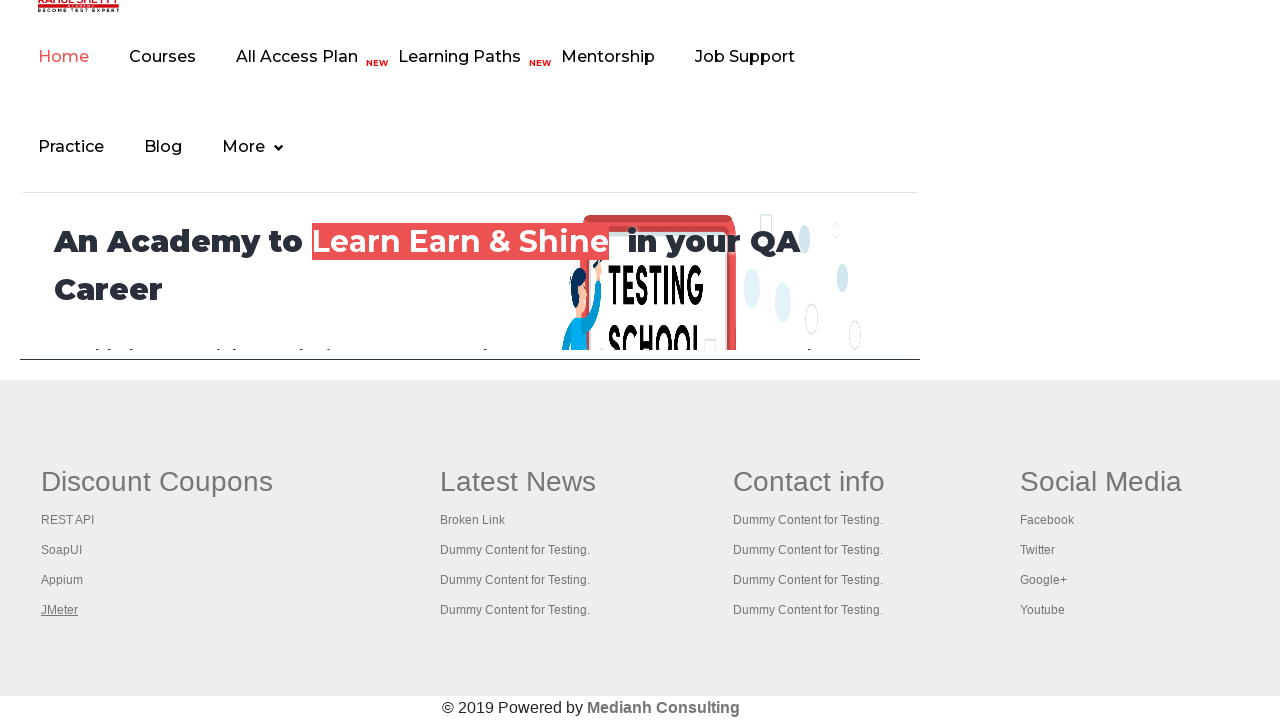

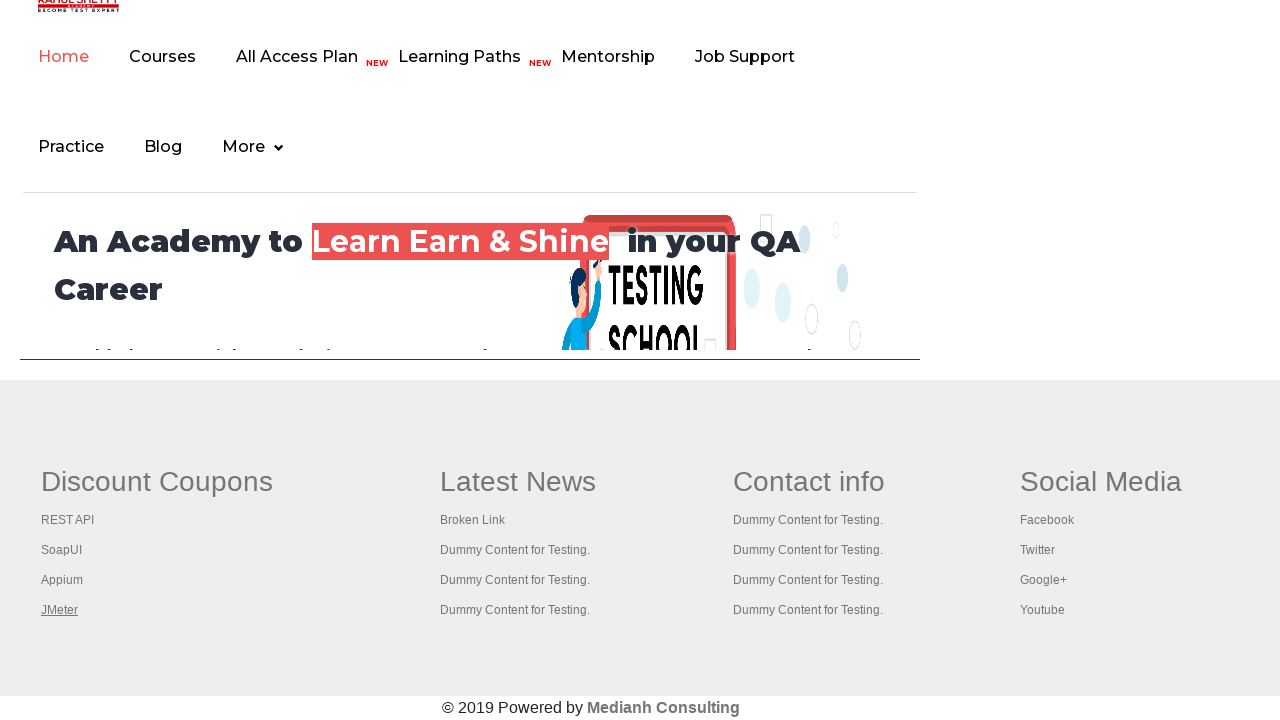